Navigates to a demo page, scrolls to the Book Store Application element, and clicks on the Interactions element

Starting URL: https://demoqa.com/text-box

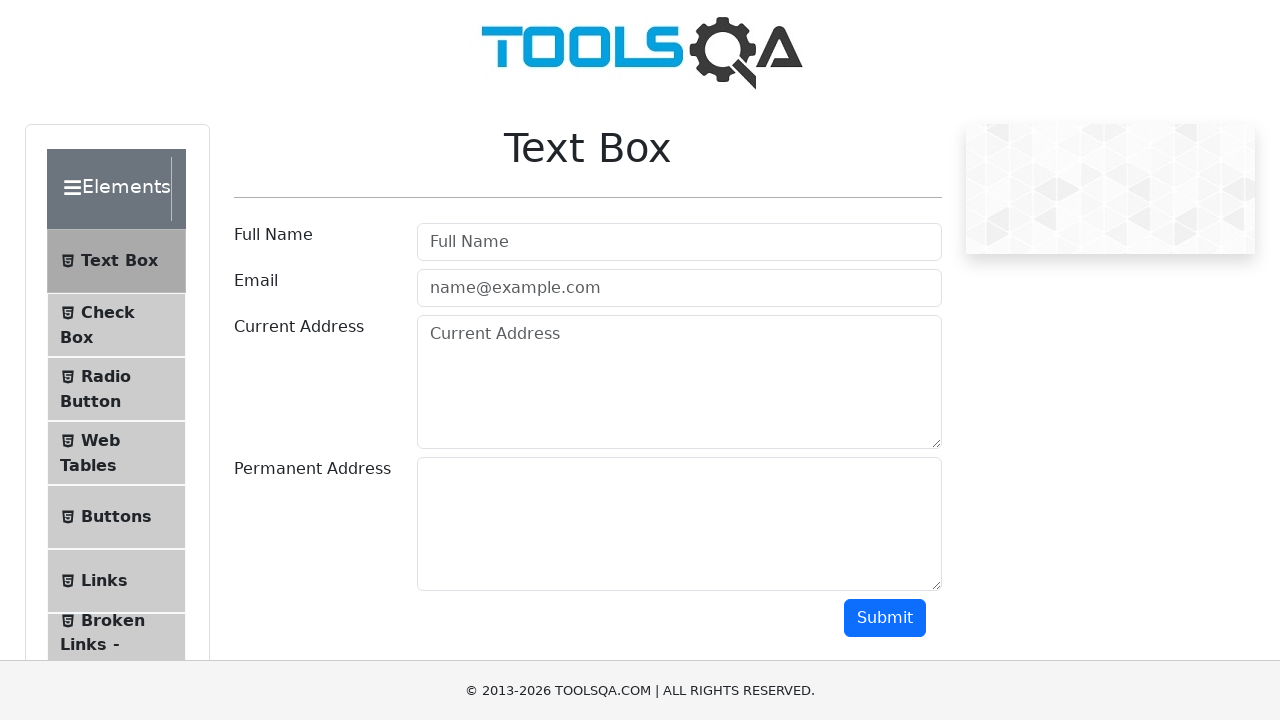

Hovered over Book Store Application element to scroll into view at (117, 563) on xpath=//*[contains(text(),'Book Store Application')]
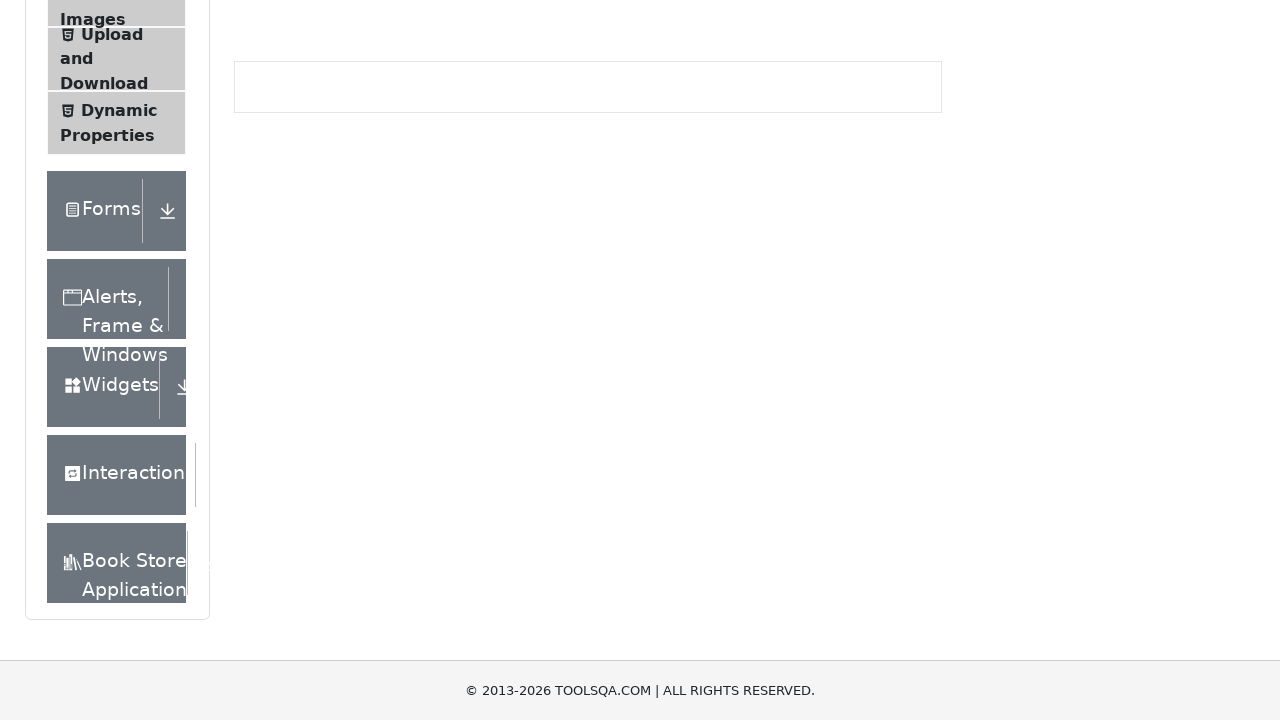

Clicked on Interactions element at (121, 475) on xpath=//*[contains(text(),'Interactions')]
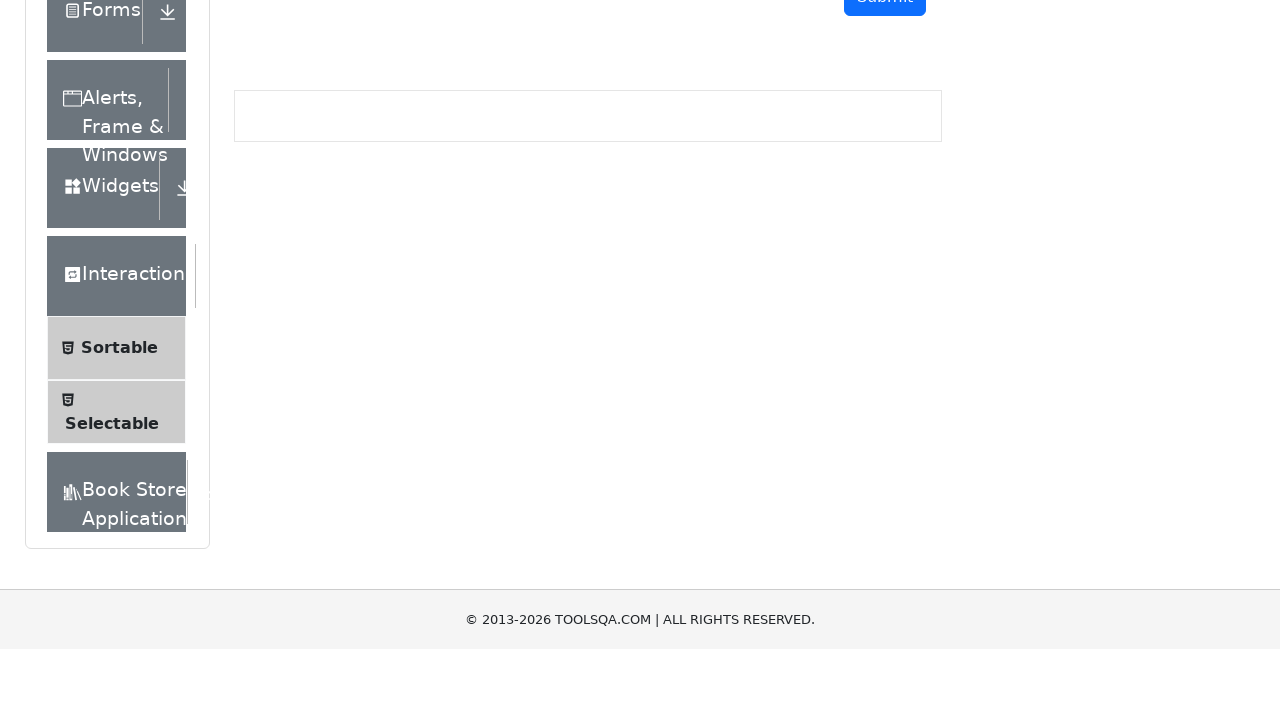

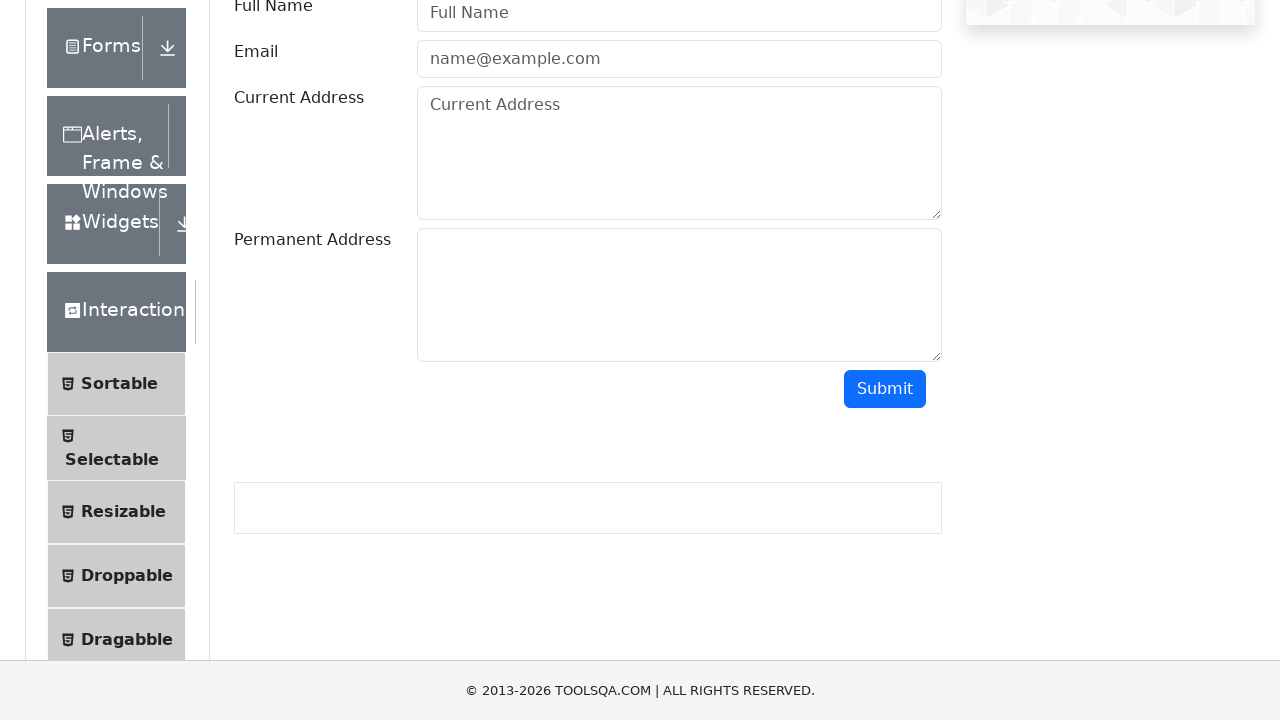